Tests dropdown selection functionality by selecting an option and verifying the selection

Starting URL: https://letcode.in/dropdowns

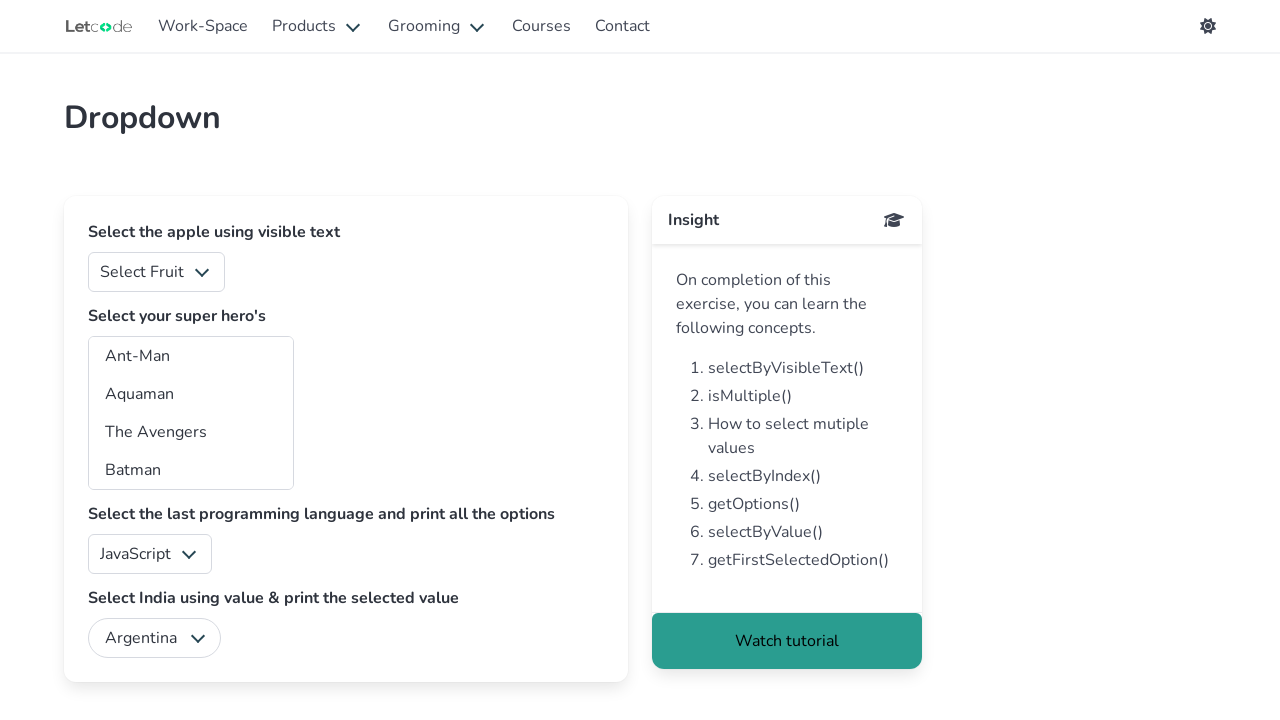

Selected dropdown option with value 'aq' from superheros dropdown on #superheros
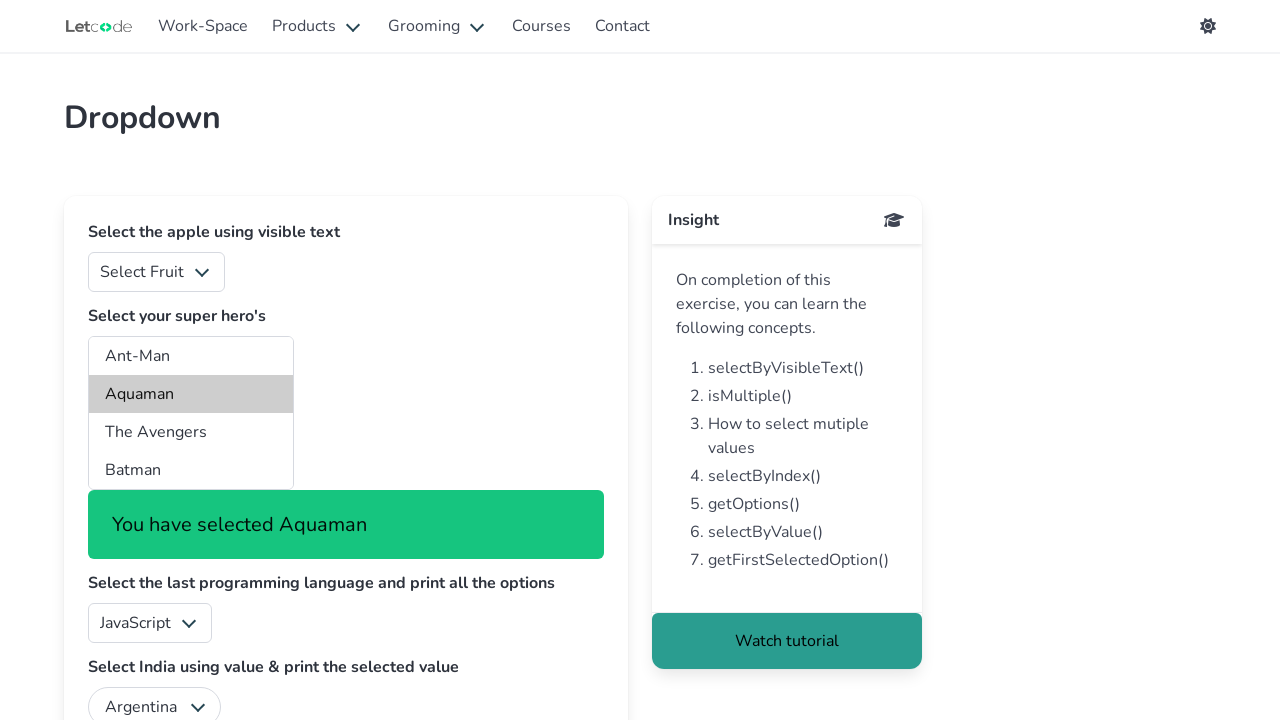

Located the checked option in superheros dropdown
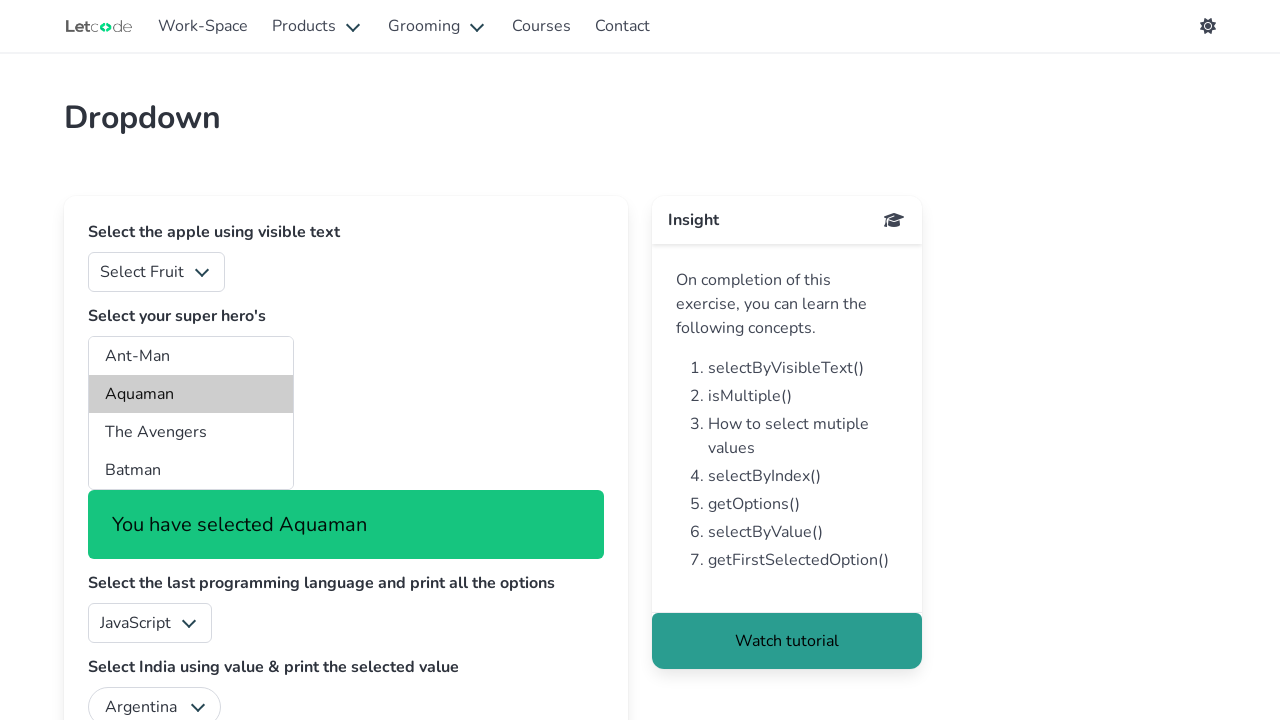

Verified that the dropdown option selection is visible in the DOM
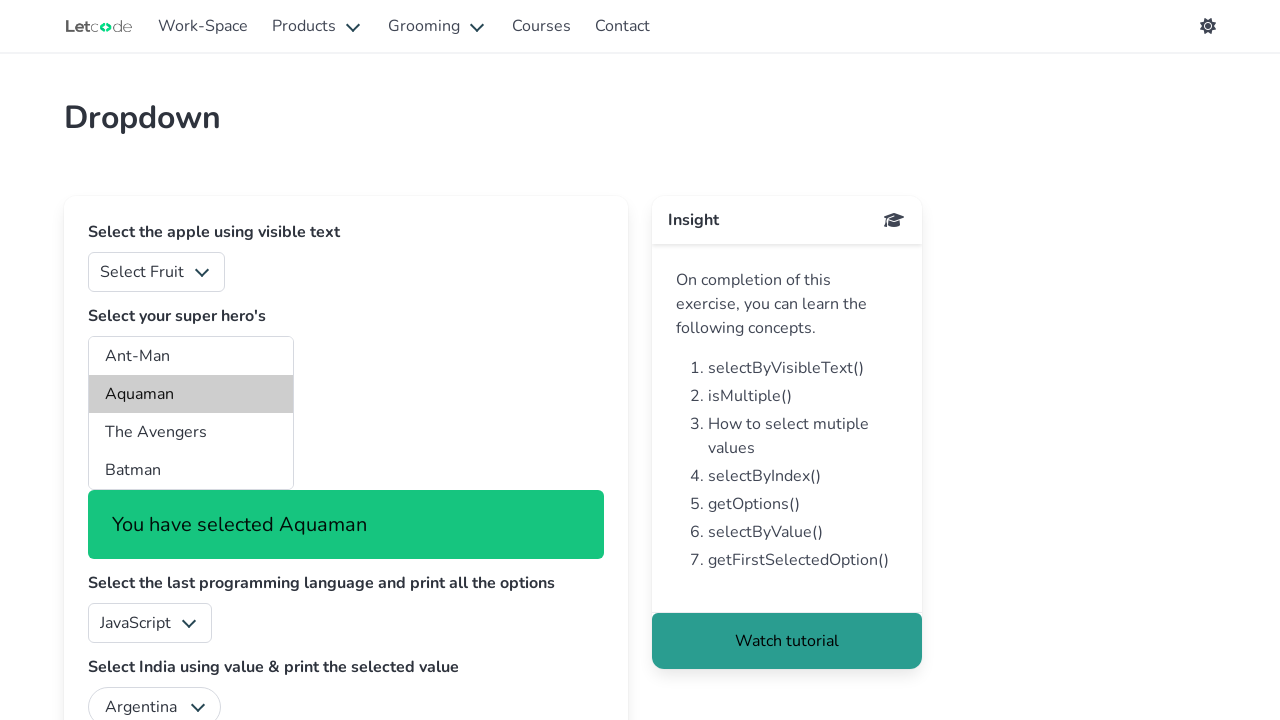

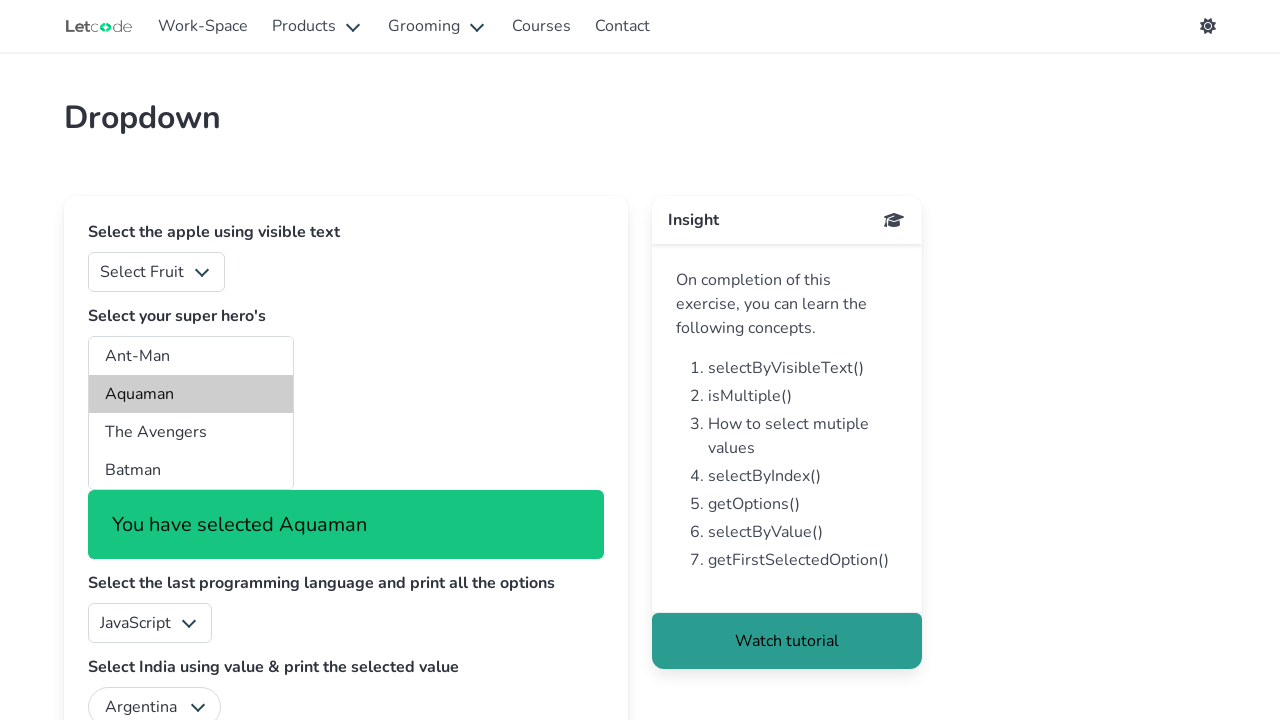